Tests frame switching and form filling functionality by navigating through multiple frames and interacting with form elements including text inputs, checkboxes, and dropdowns

Starting URL: https://ui.vision/demo/webtest/frames/

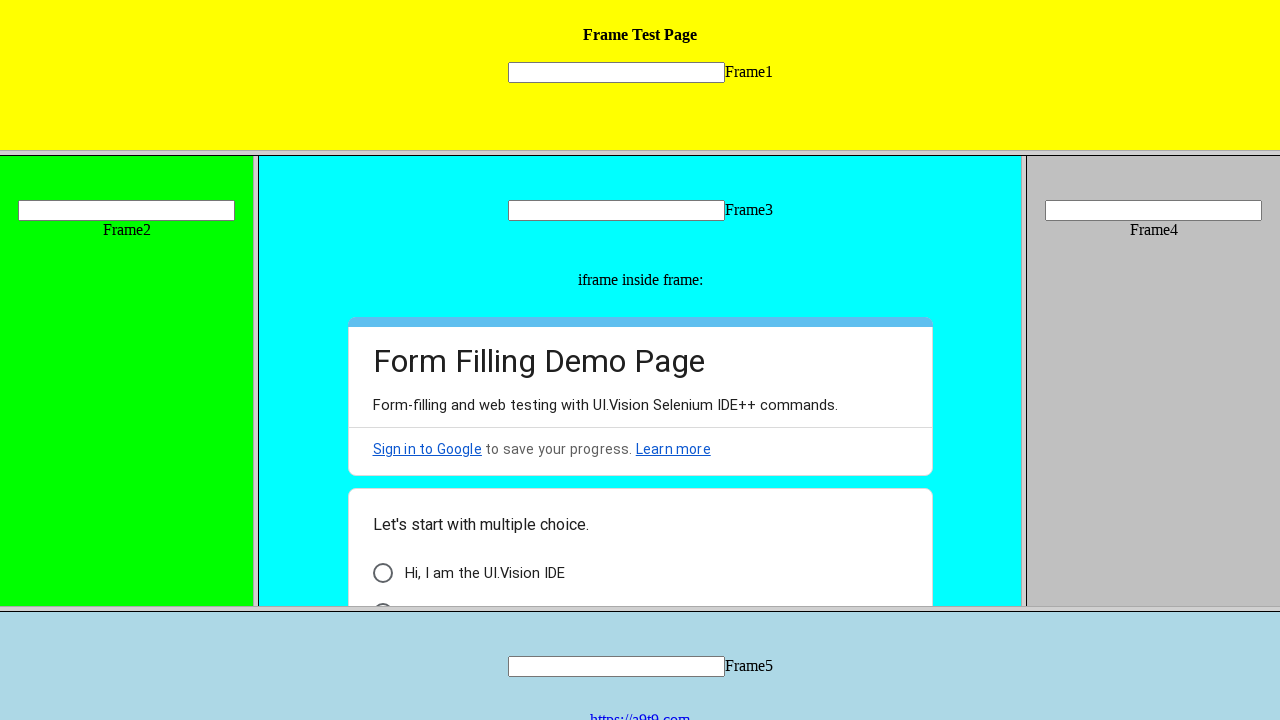

Located frame 1 element
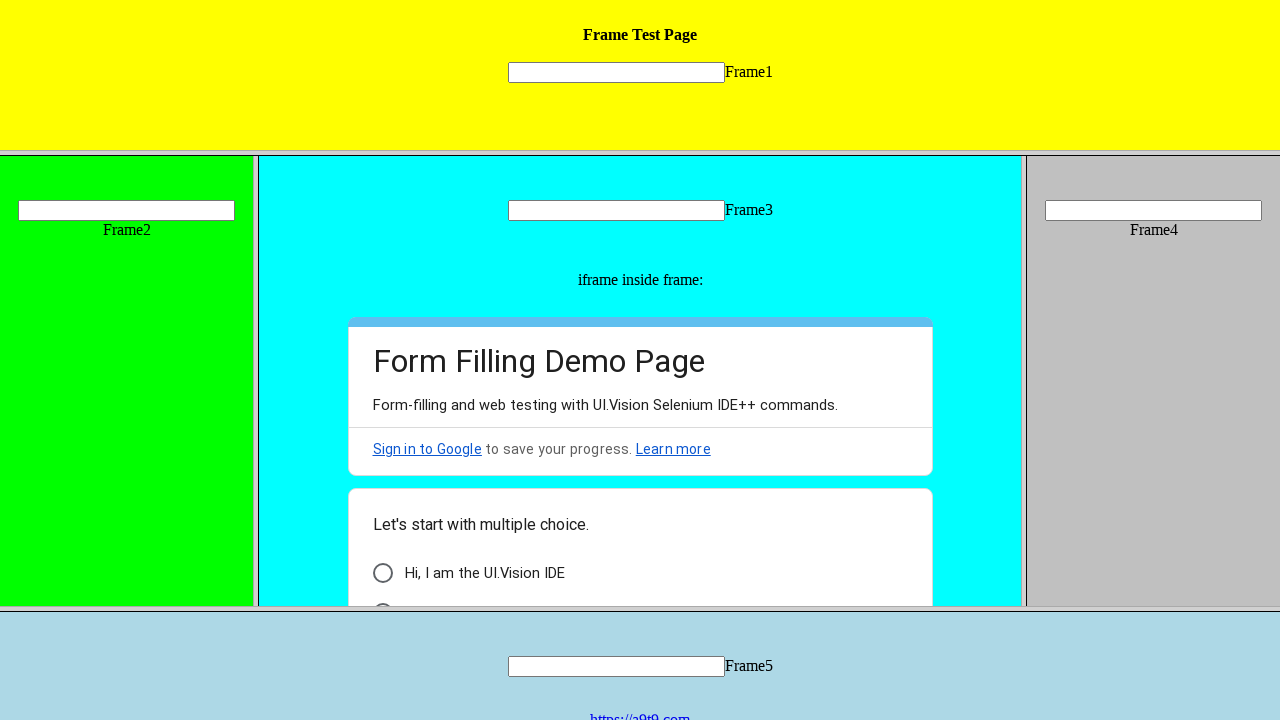

Filled text input in frame 1 with 'Welcome' on frame[src='frame_1.html'] >> internal:control=enter-frame >> input[type='text'][
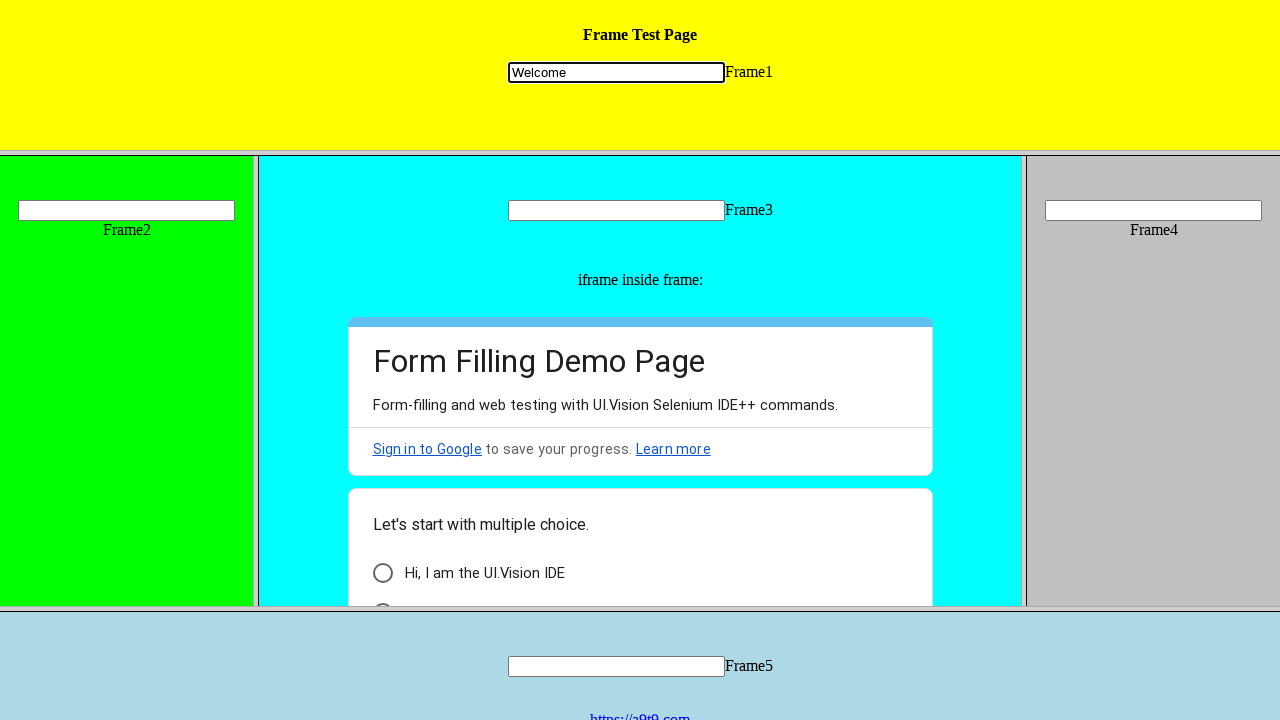

Located frame 2 element
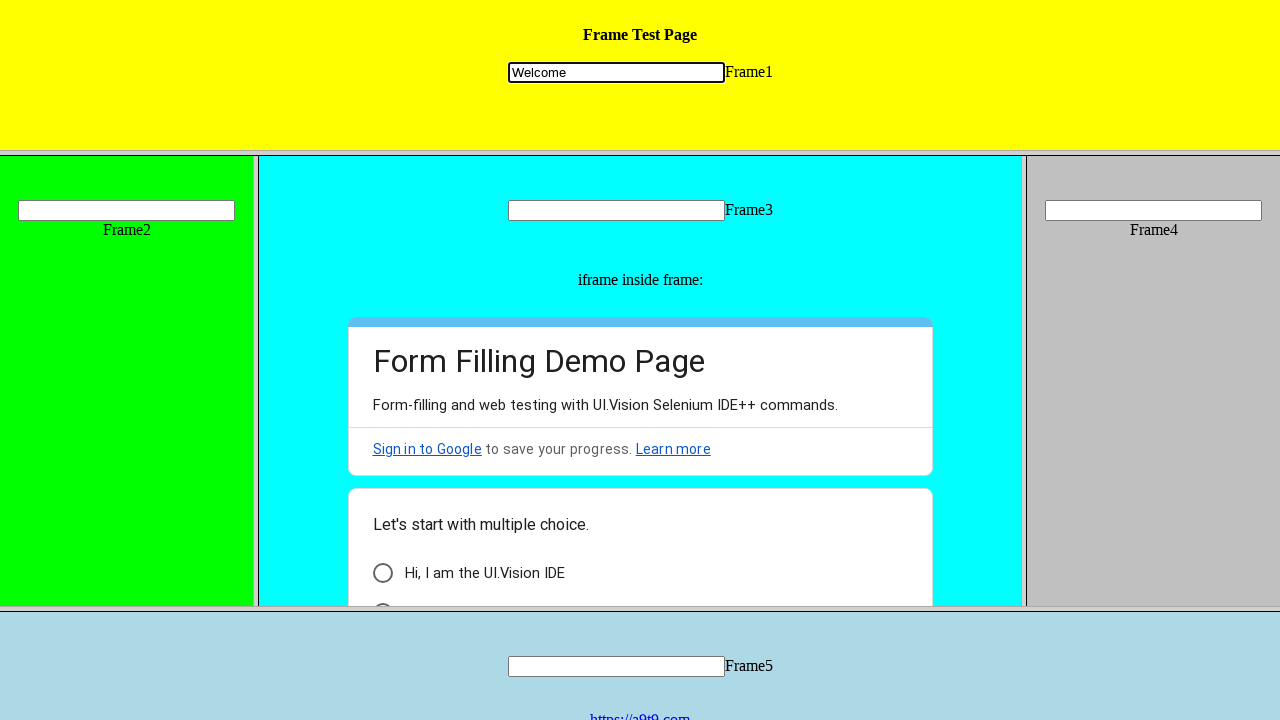

Filled text input in frame 2 with 'Selenium' on frame[src='frame_2.html'] >> internal:control=enter-frame >> input[type='text'][
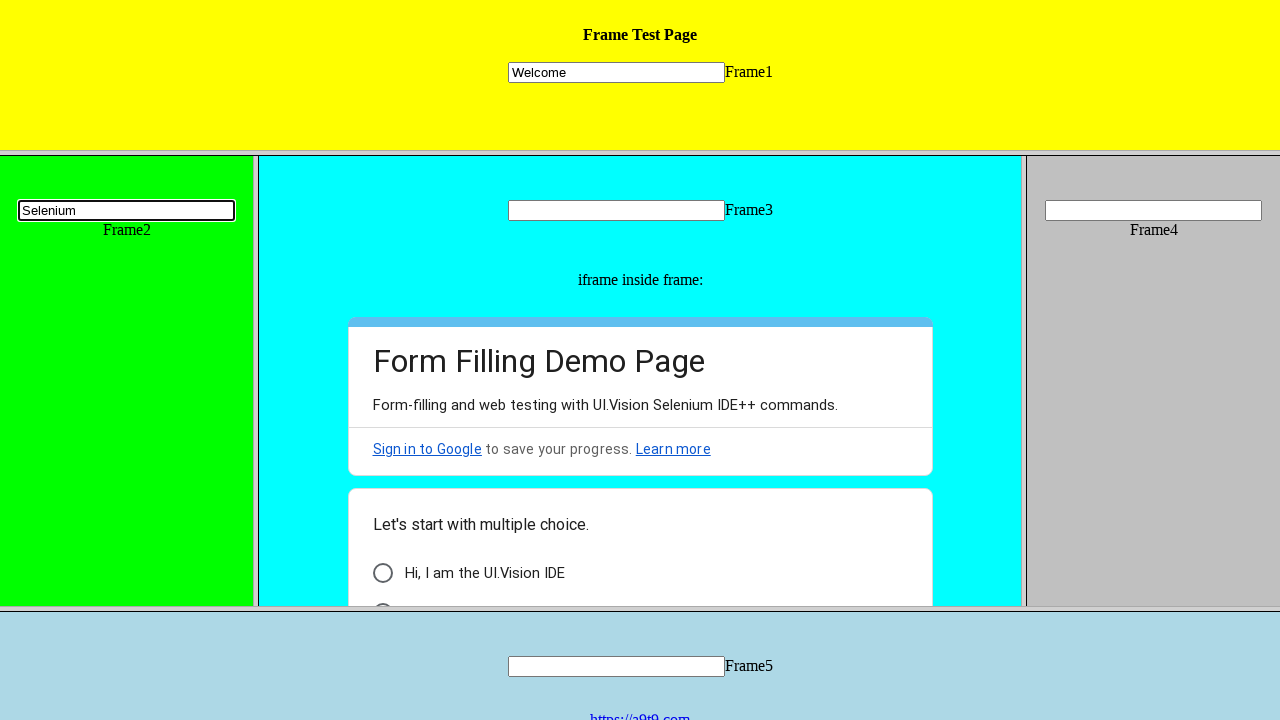

Located frame 3 element
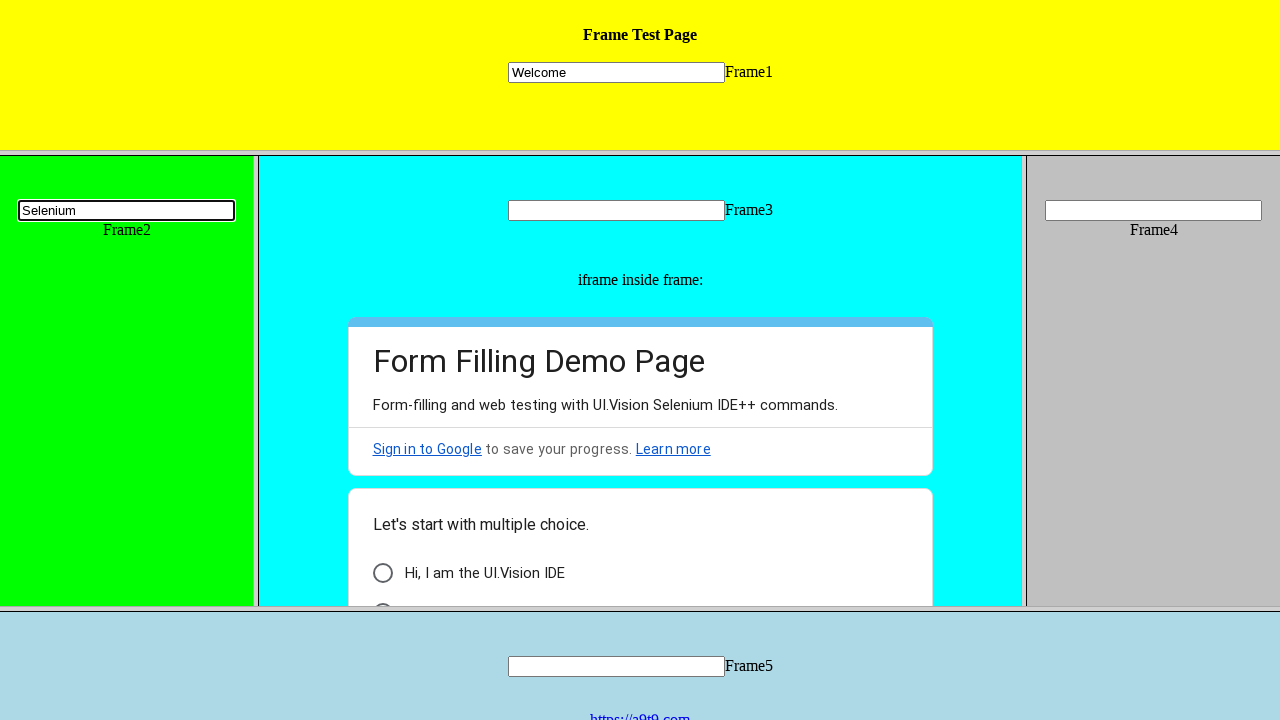

Filled text input in frame 3 with 'Java' on frame[src='frame_3.html'] >> internal:control=enter-frame >> input[type='text'][
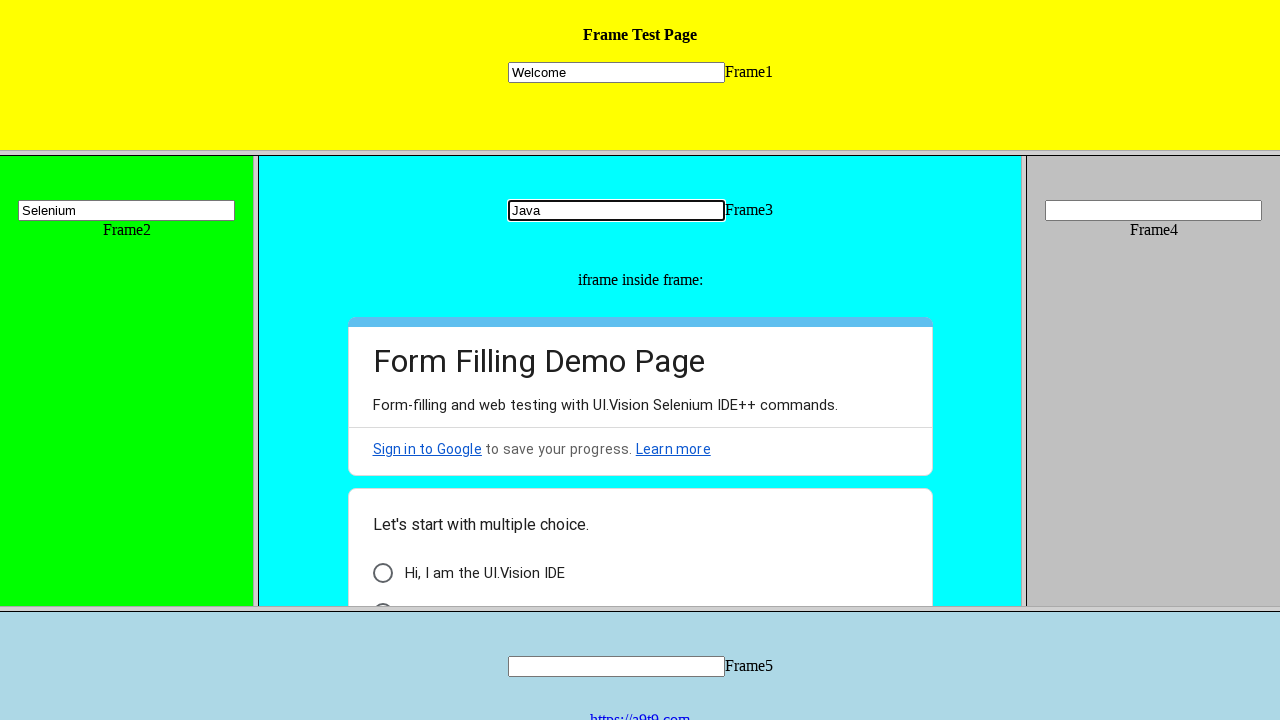

Located nested iframe within frame 3
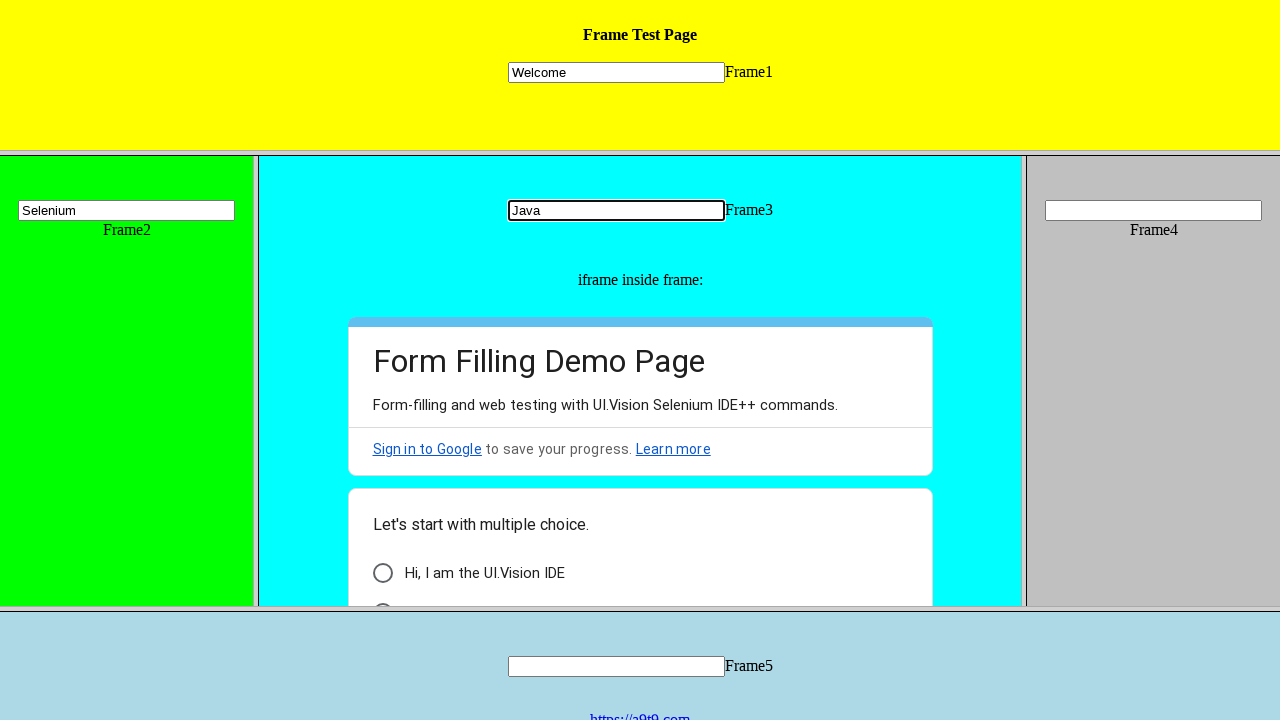

Clicked checkbox element in nested iframe at (382, 596) on frame[src='frame_3.html'] >> internal:control=enter-frame >> iframe >> internal:
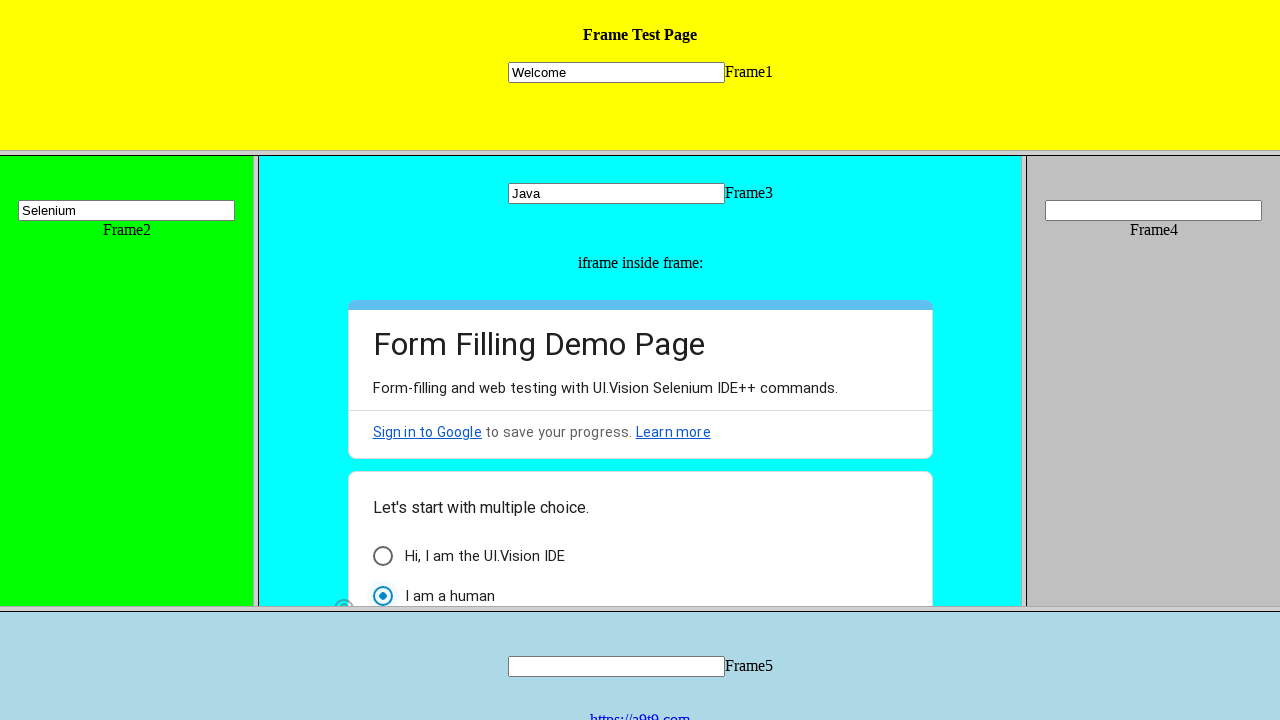

Clicked another form element in nested iframe at (382, 463) on frame[src='frame_3.html'] >> internal:control=enter-frame >> iframe >> internal:
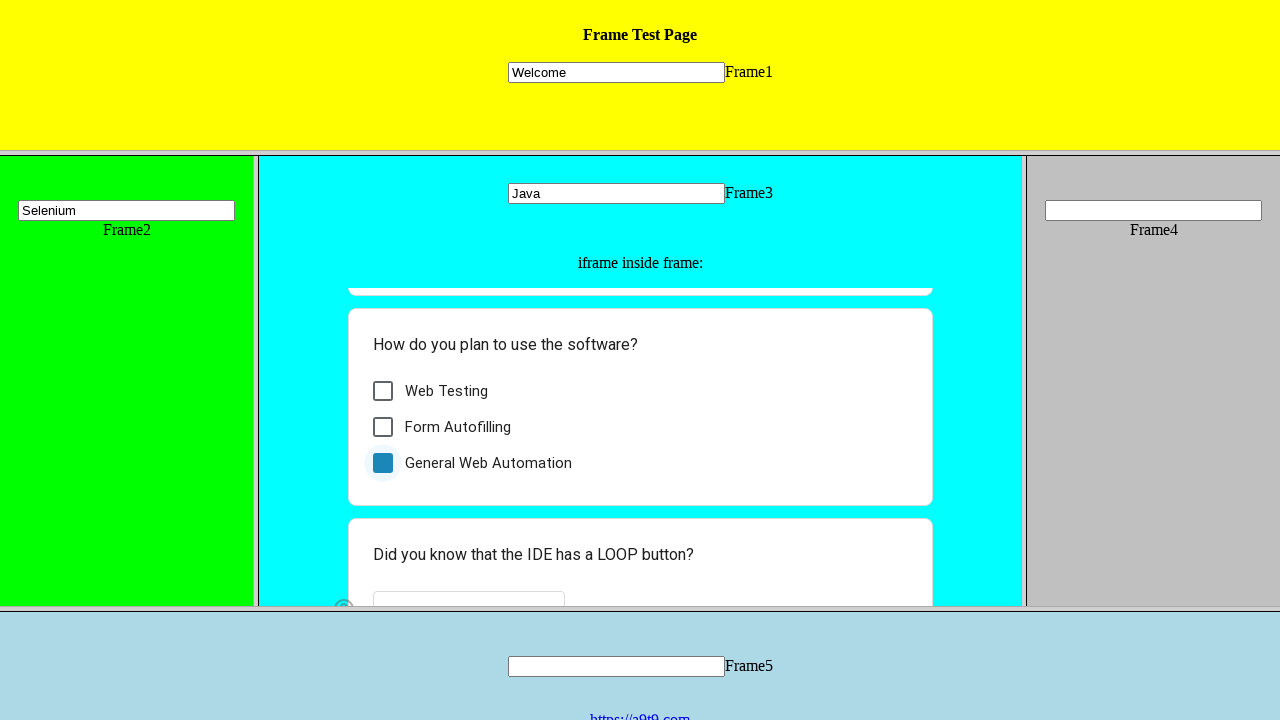

Clicked dropdown element in nested iframe at (452, 590) on frame[src='frame_3.html'] >> internal:control=enter-frame >> iframe >> internal:
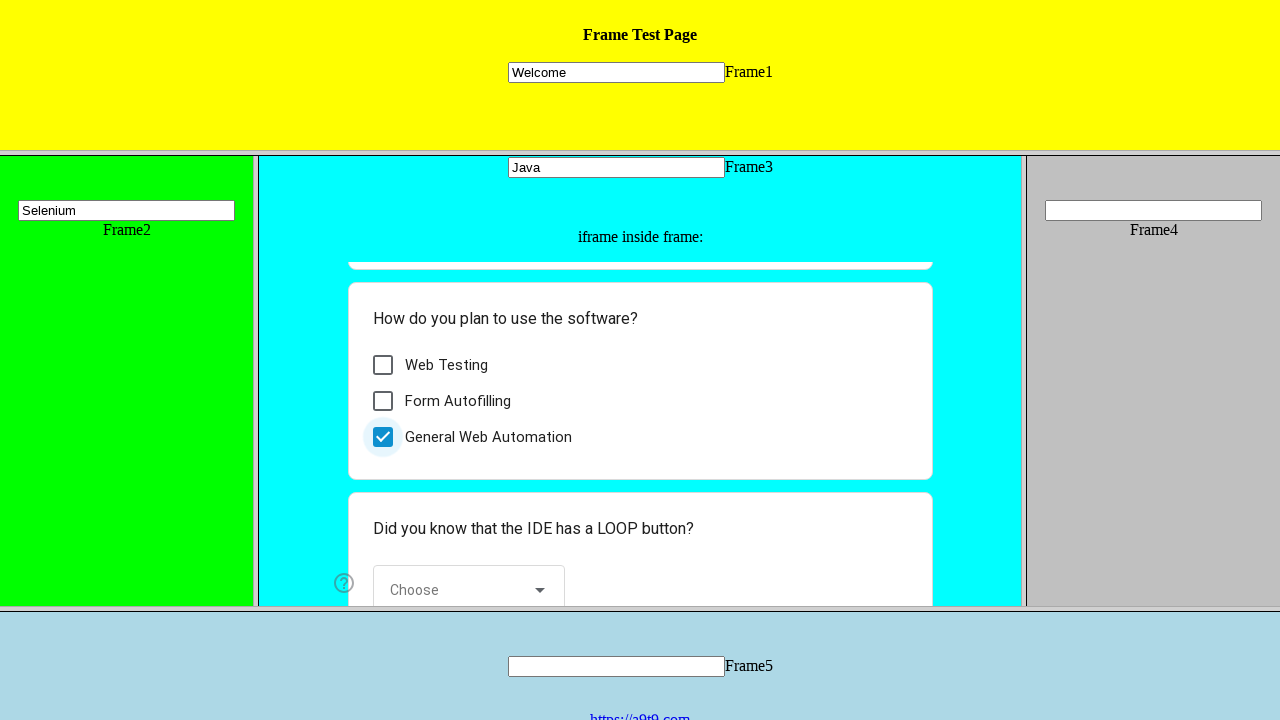

Retrieved dropdown options from nested iframe
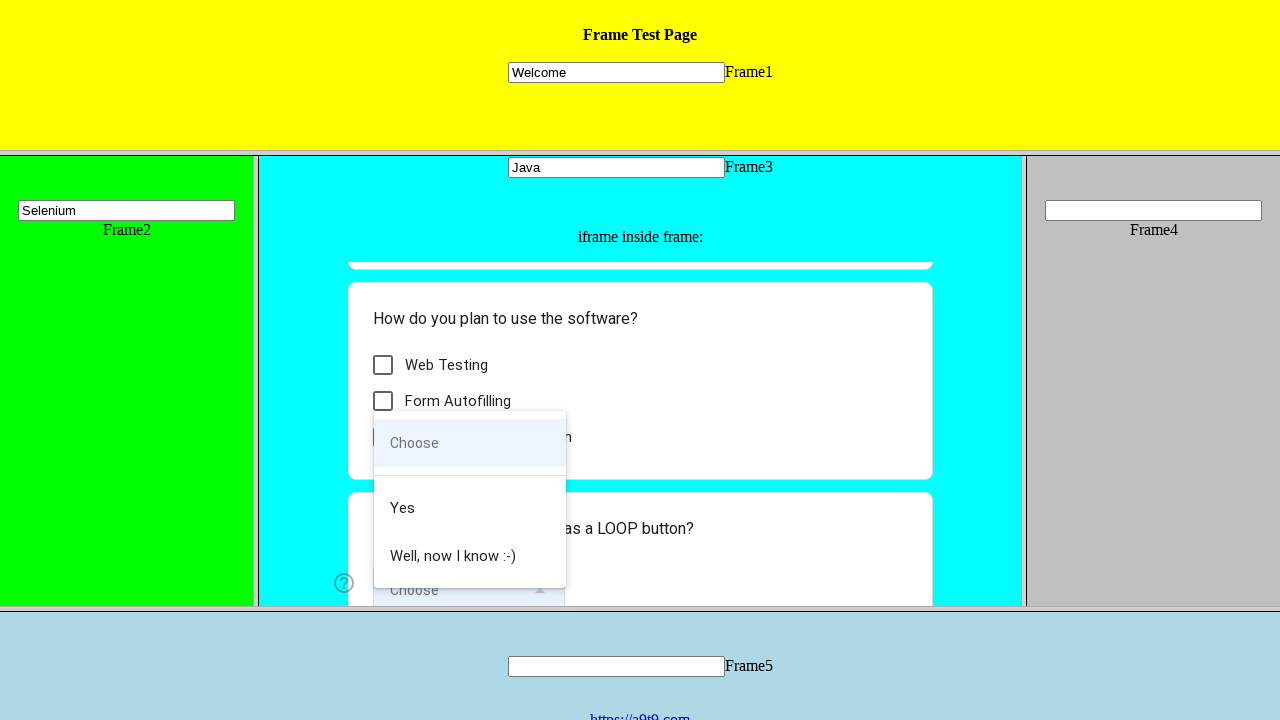

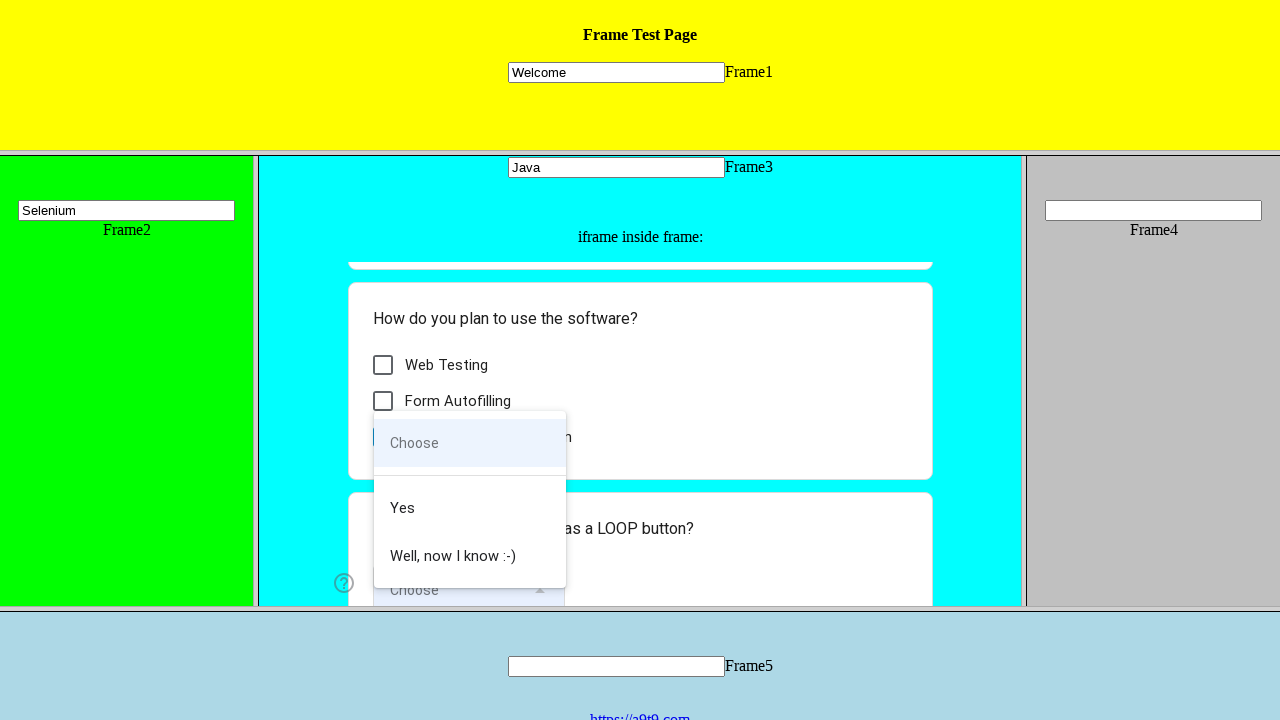